Tests checkbox functionality by locating two checkboxes and clicking them if they are not already selected, then verifying both are selected.

Starting URL: https://the-internet.herokuapp.com/checkboxes

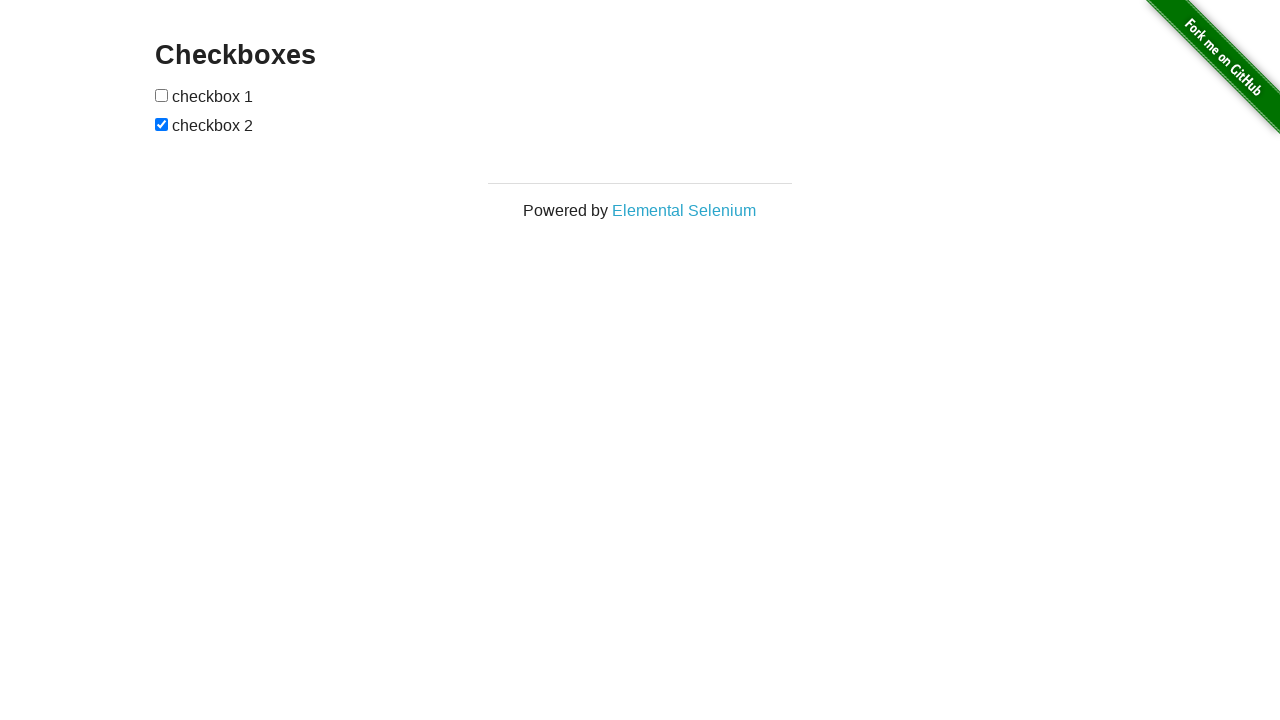

Located first checkbox element
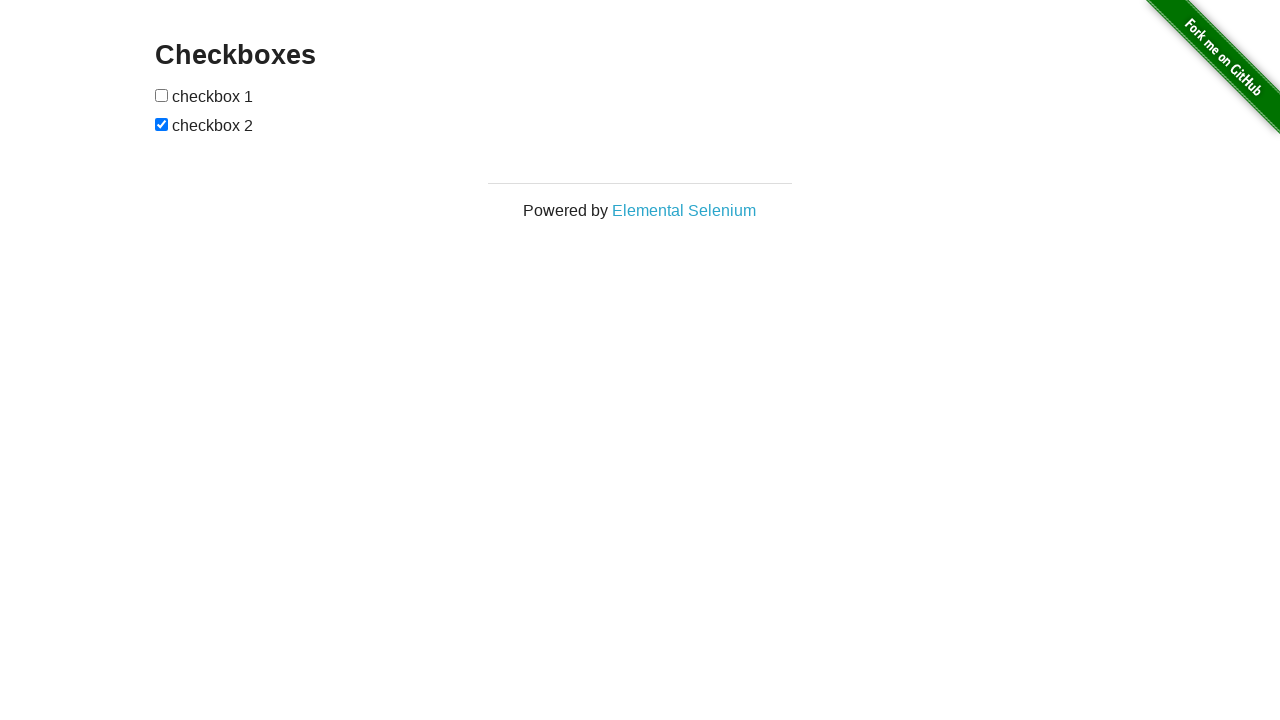

Located second checkbox element
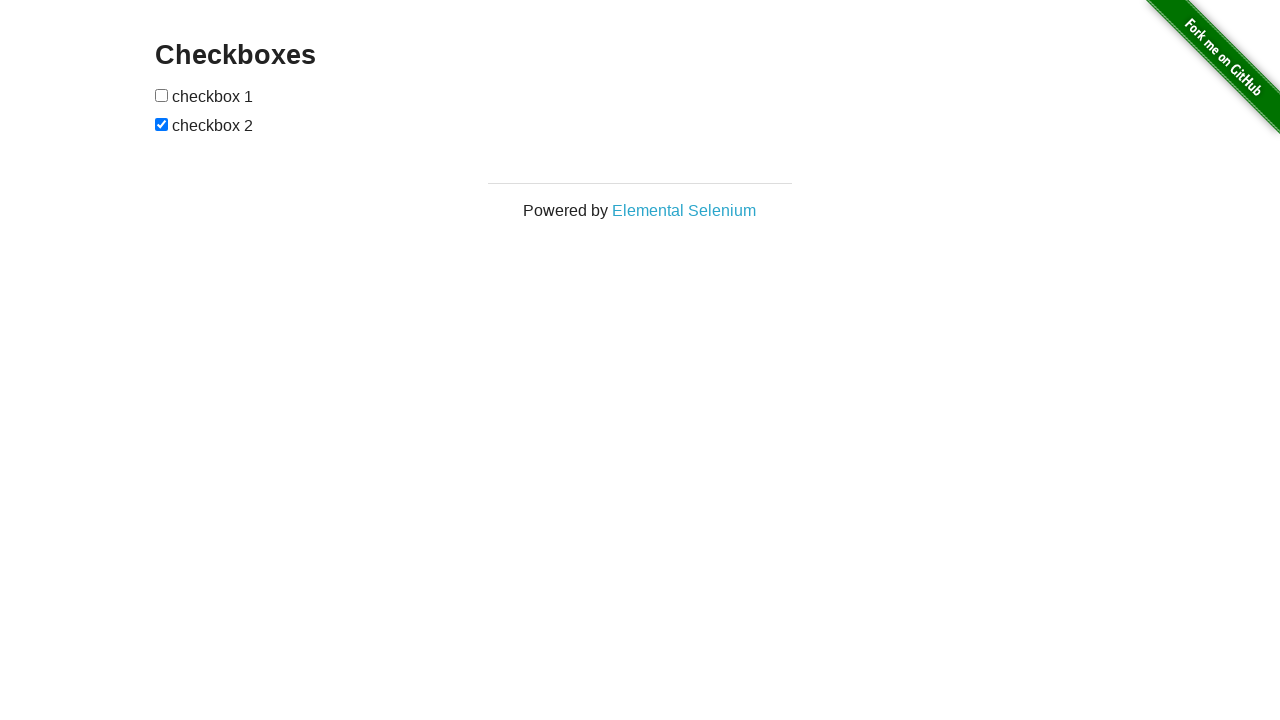

Checked if first checkbox is selected
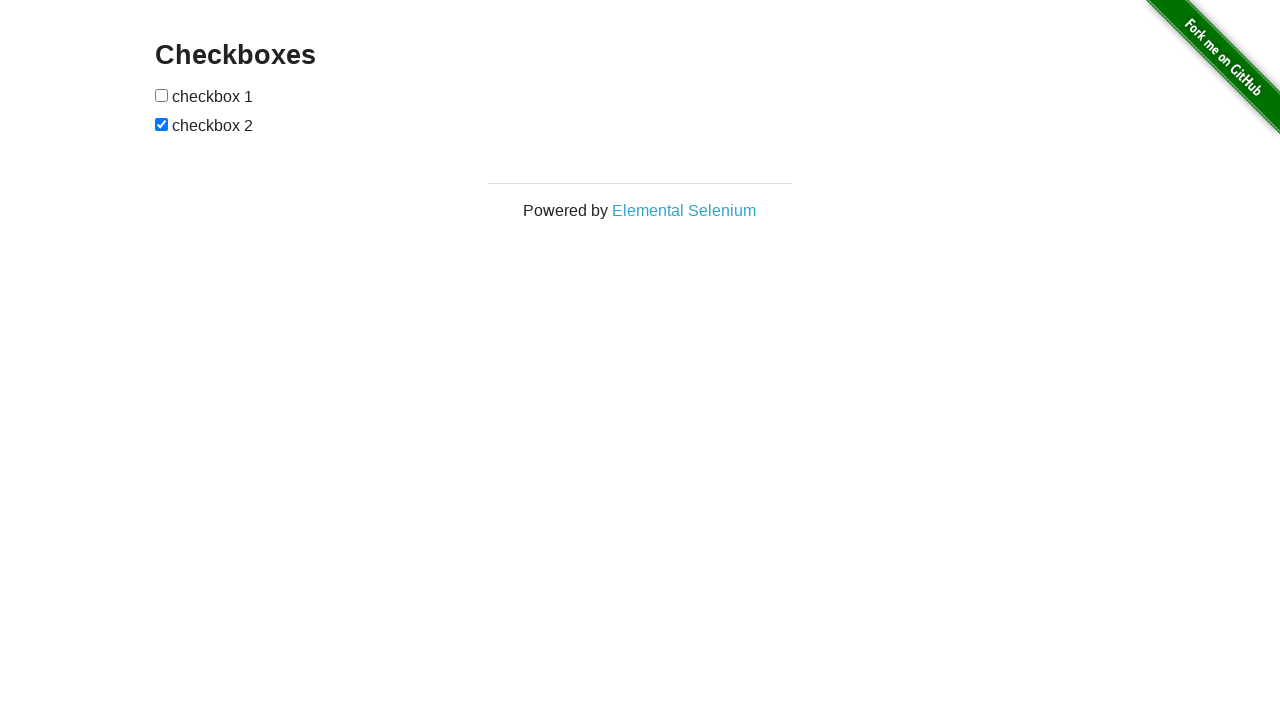

Clicked first checkbox to select it at (162, 95) on (//input[@type='checkbox'])[1]
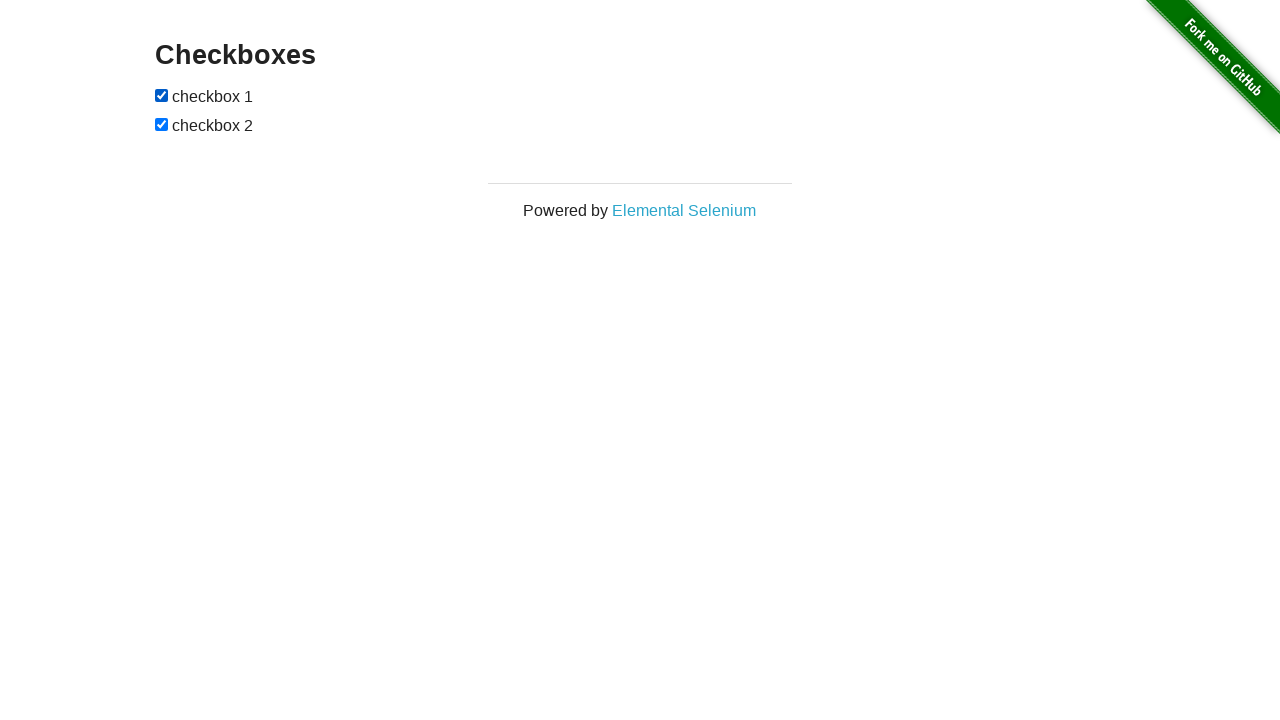

Second checkbox was already selected
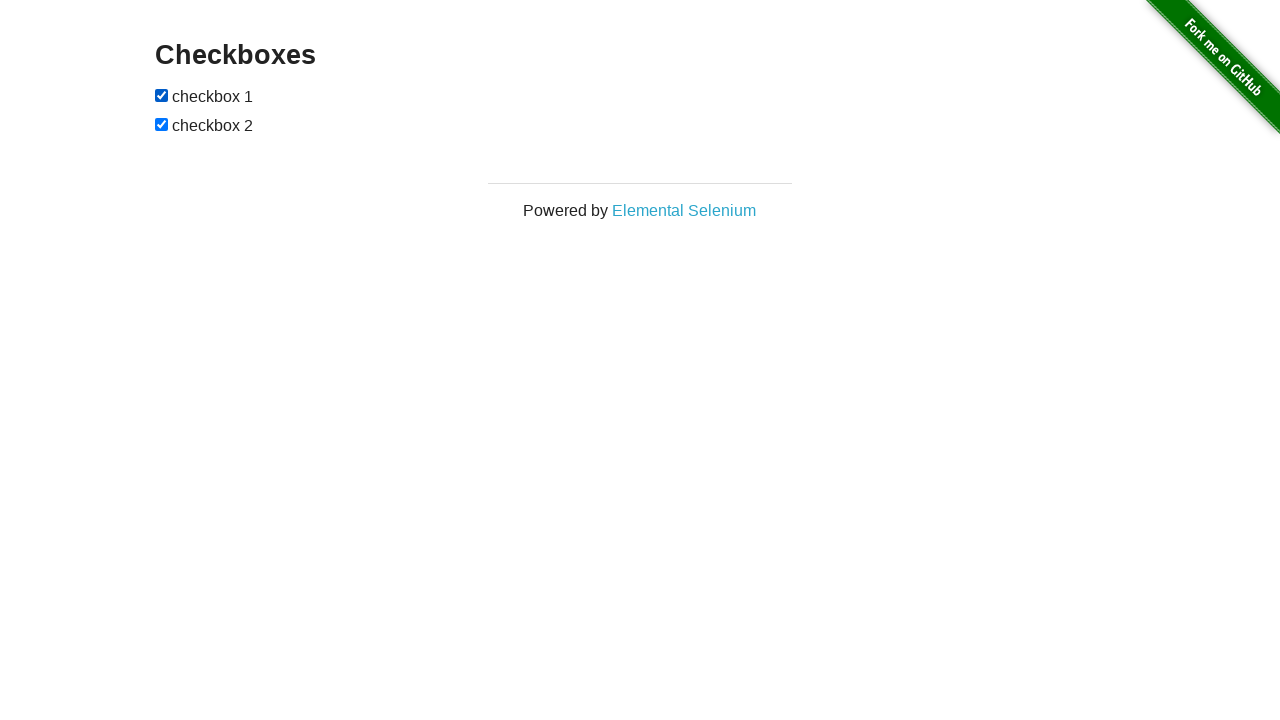

Verified first checkbox is selected
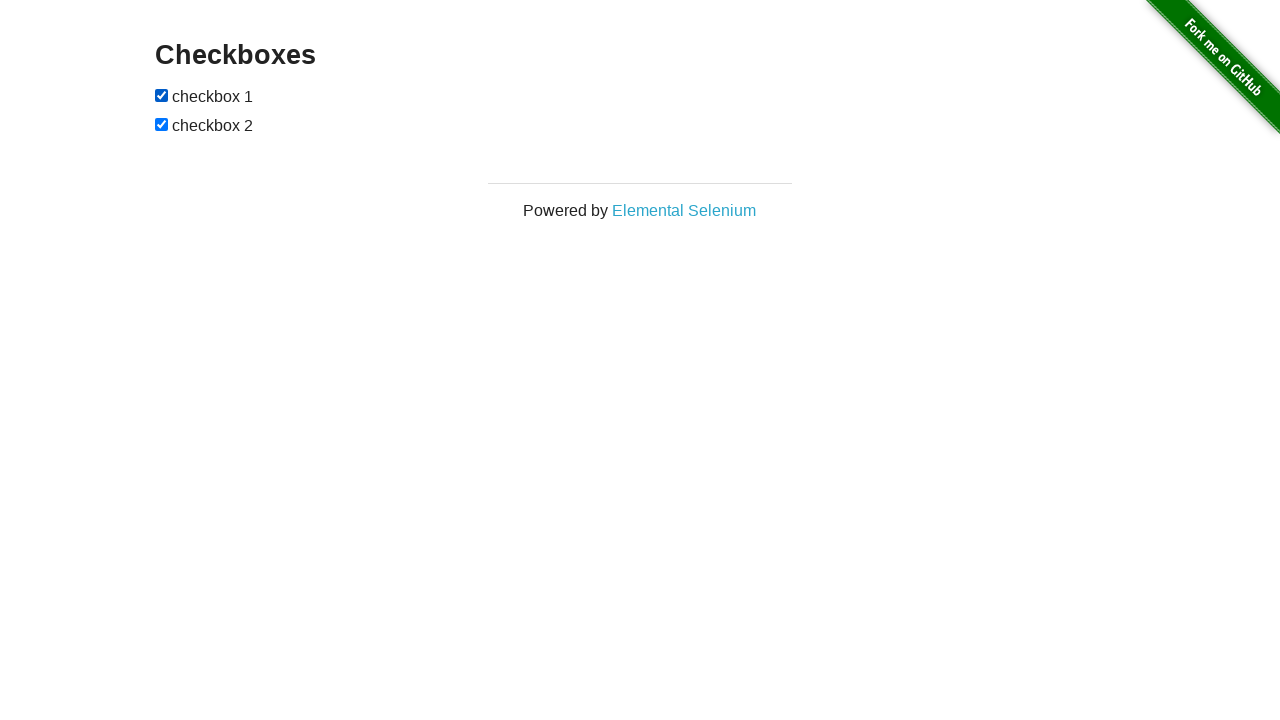

Verified second checkbox is selected
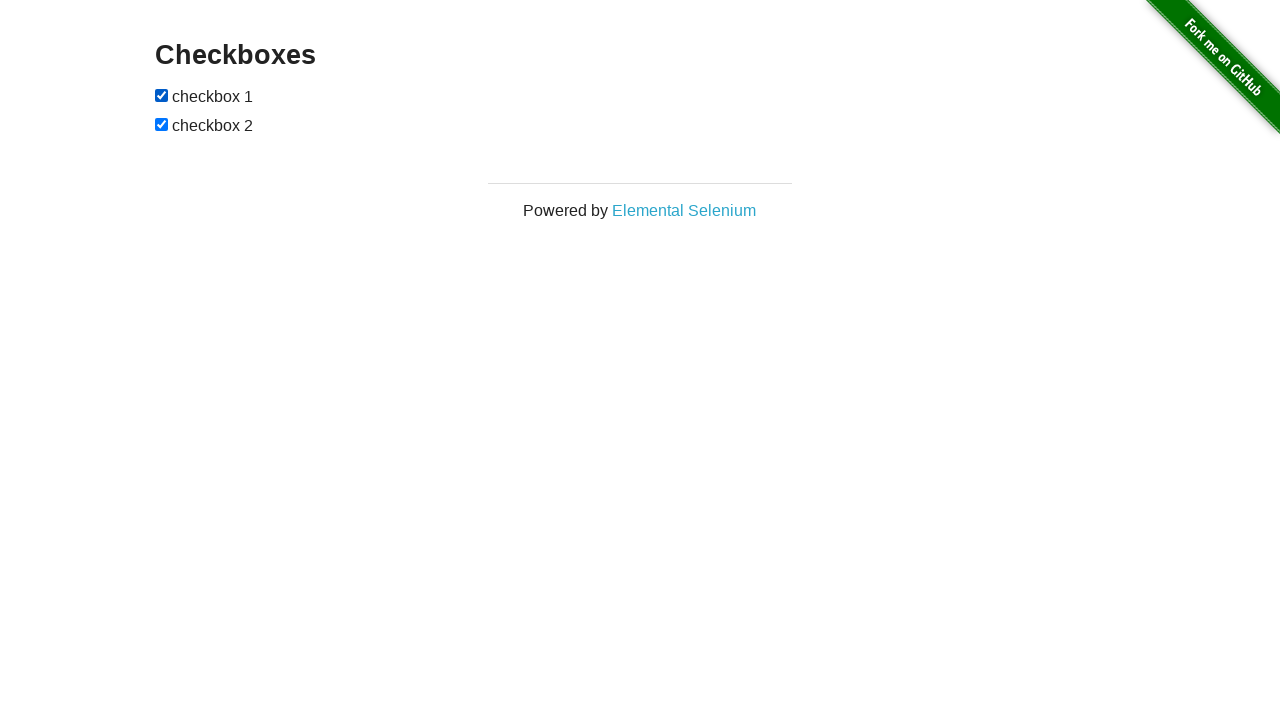

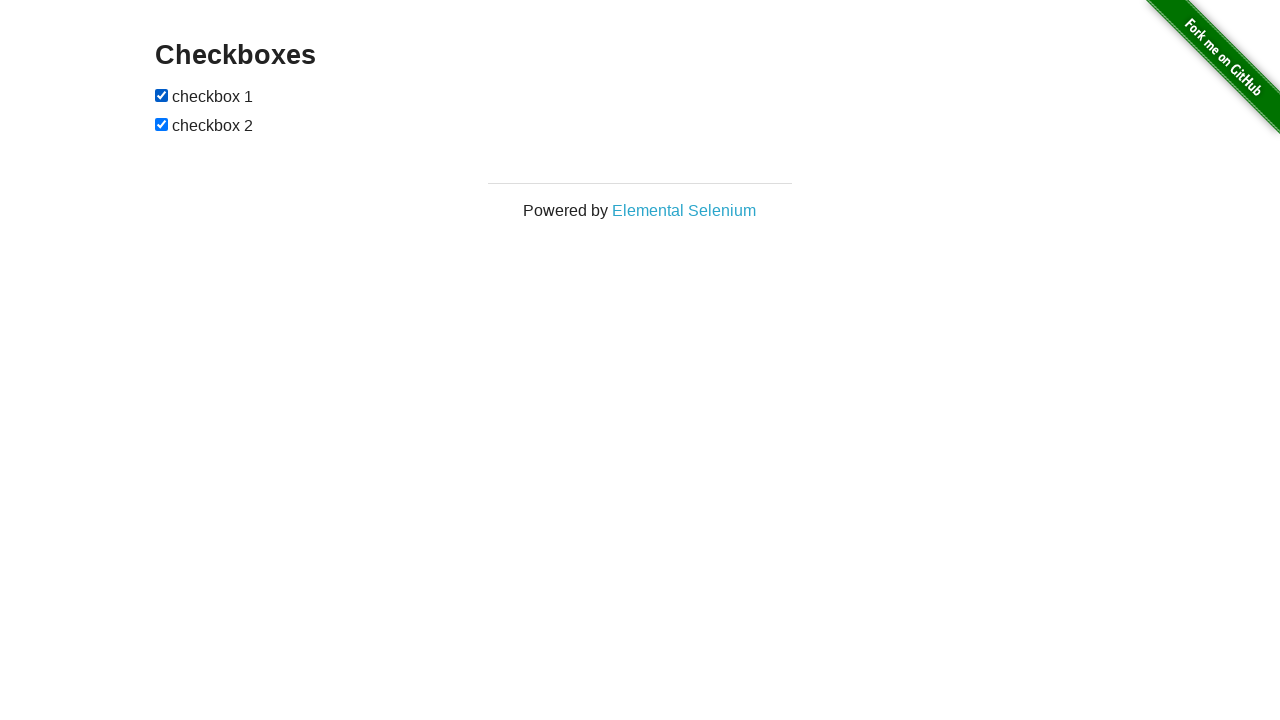